Navigates to Selenium downloads page and clicks on the Java download link

Starting URL: https://www.selenium.dev/downloads/

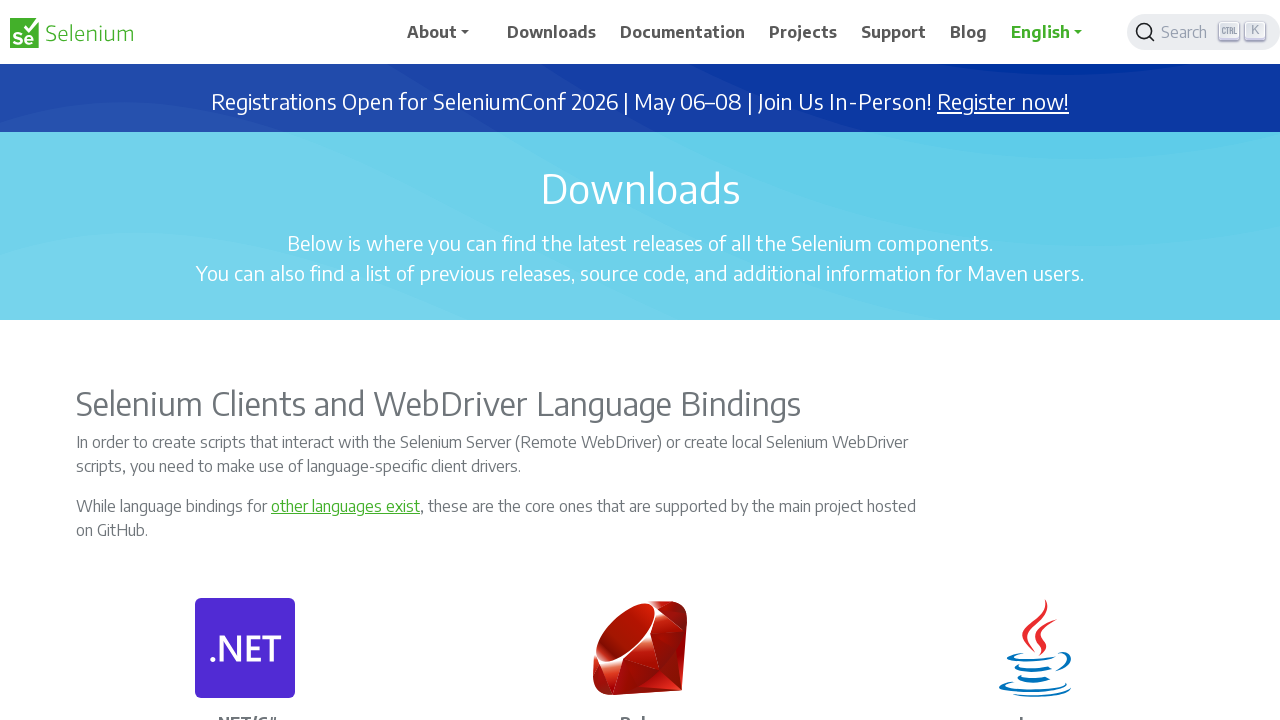

Navigated to Selenium downloads page
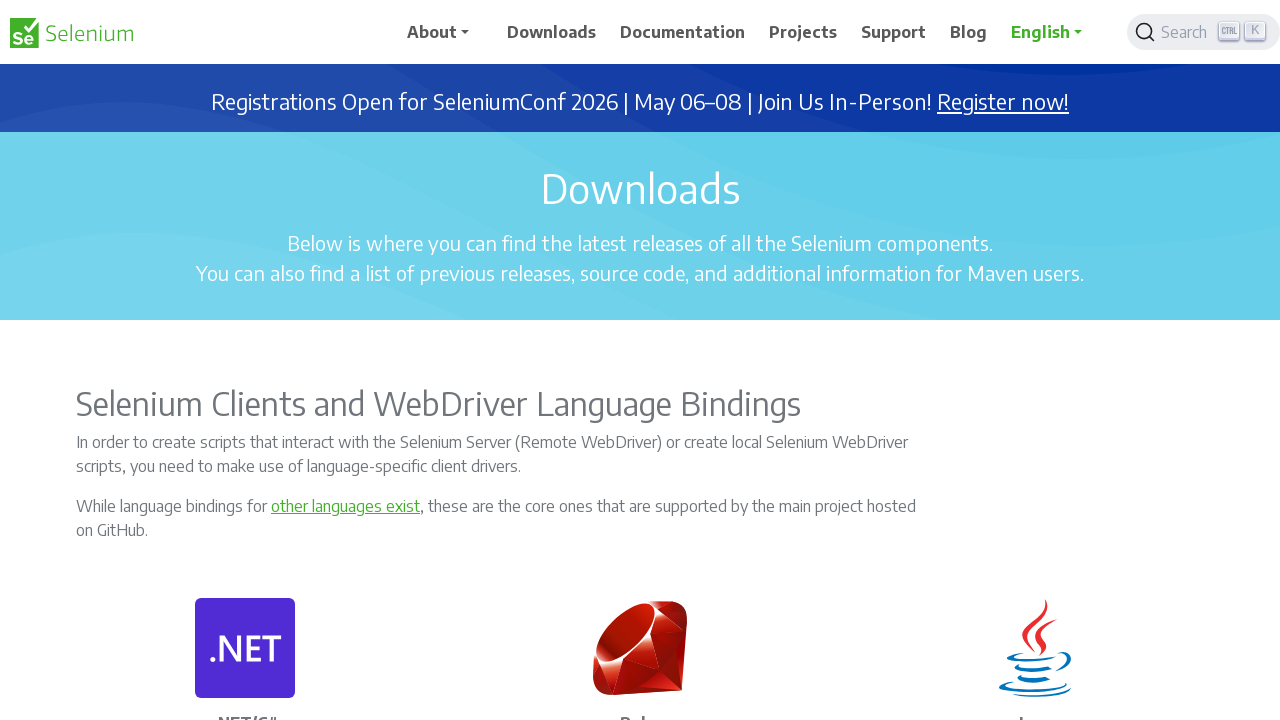

Clicked Java download link at (1060, 360) on xpath=//p[.='Java']/../p[2]/a
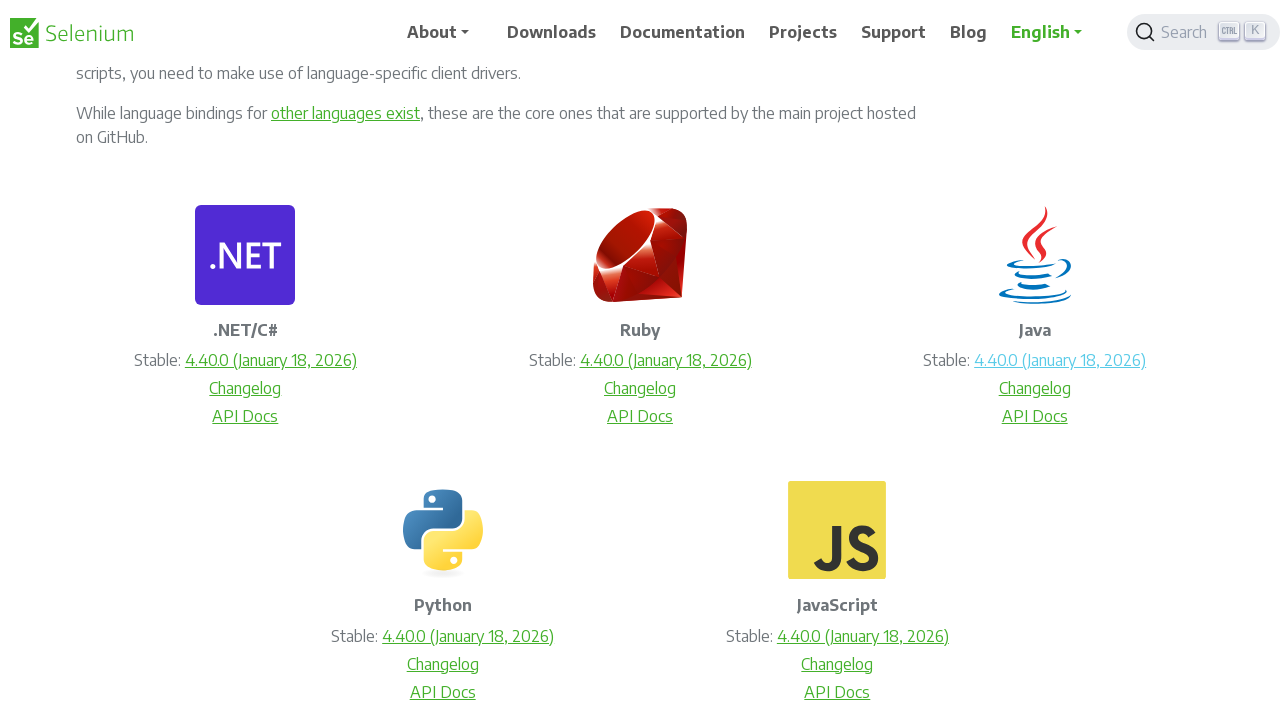

Java download started and file received
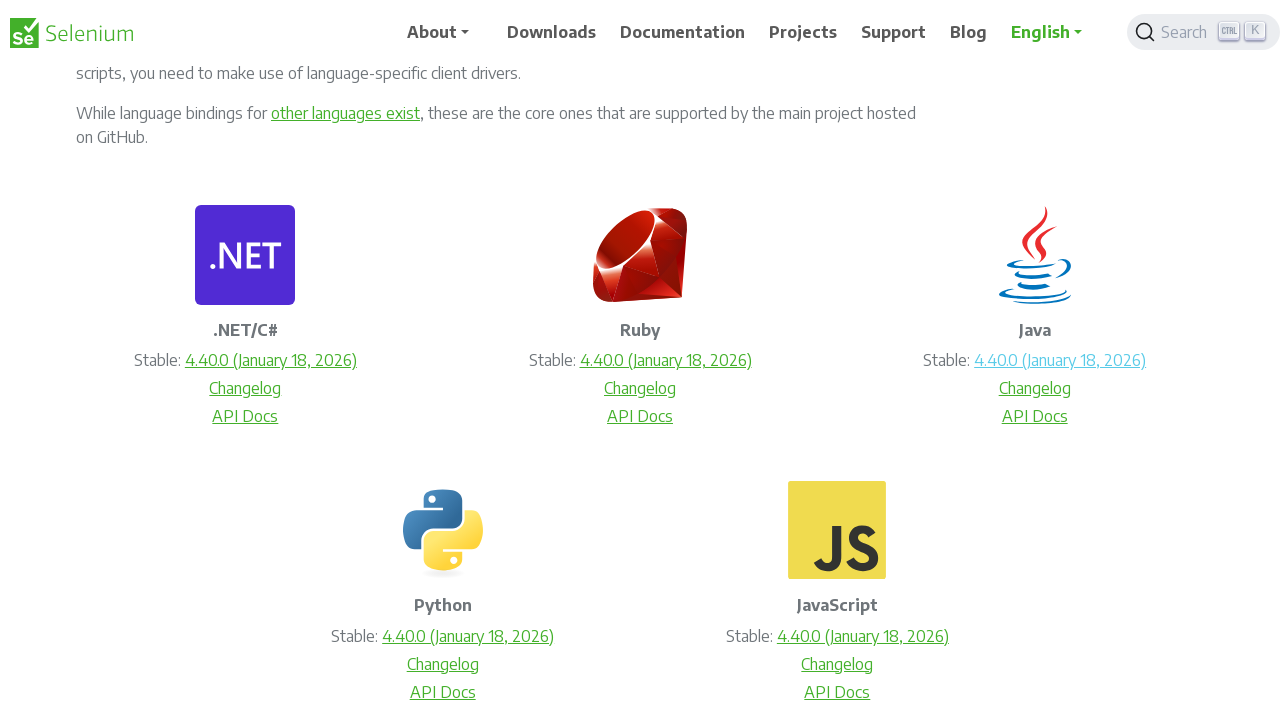

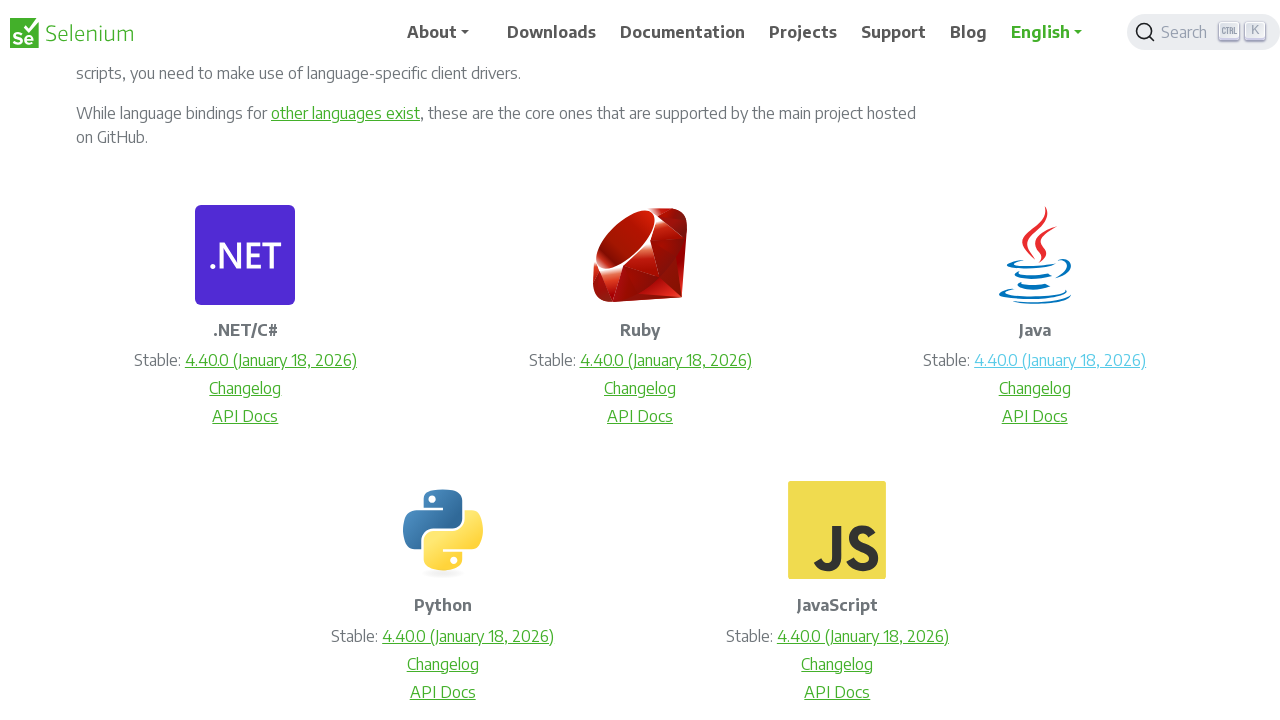